Verifies that the OrangeHRM demo page has the correct page title "OrangeHRM"

Starting URL: https://opensource-demo.orangehrmlive.com/

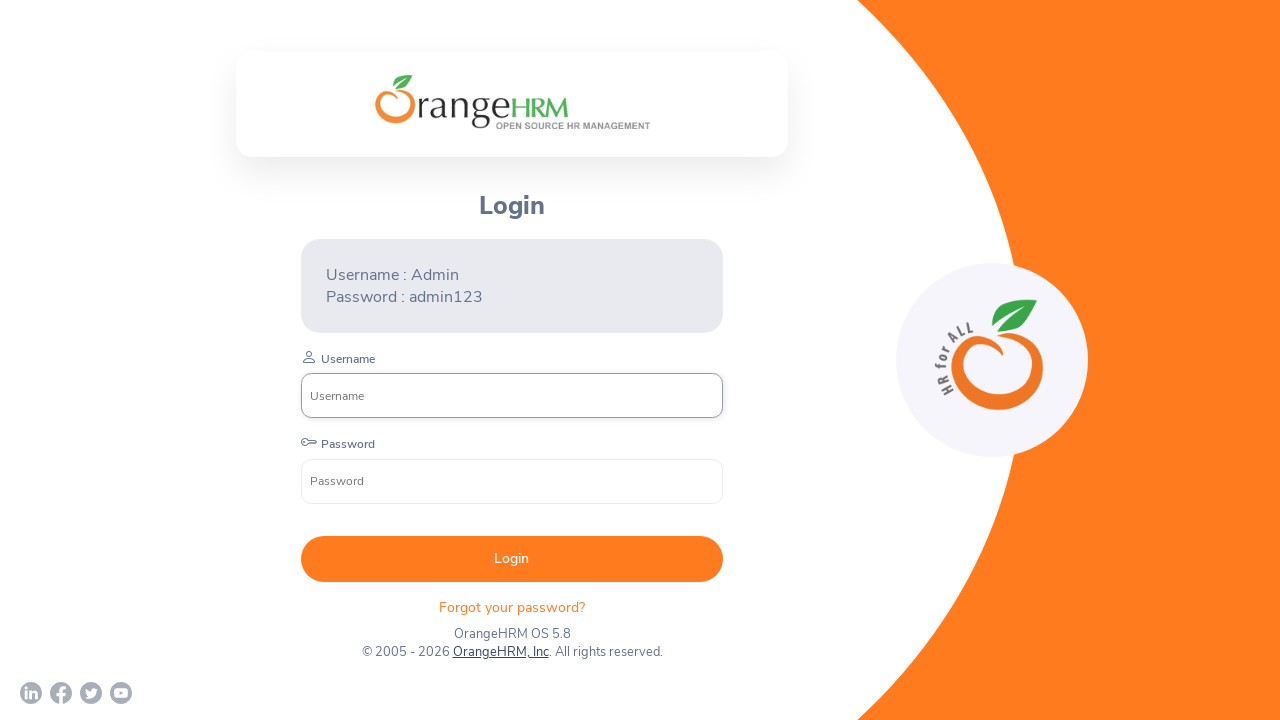

Waited for page to reach domcontentloaded state
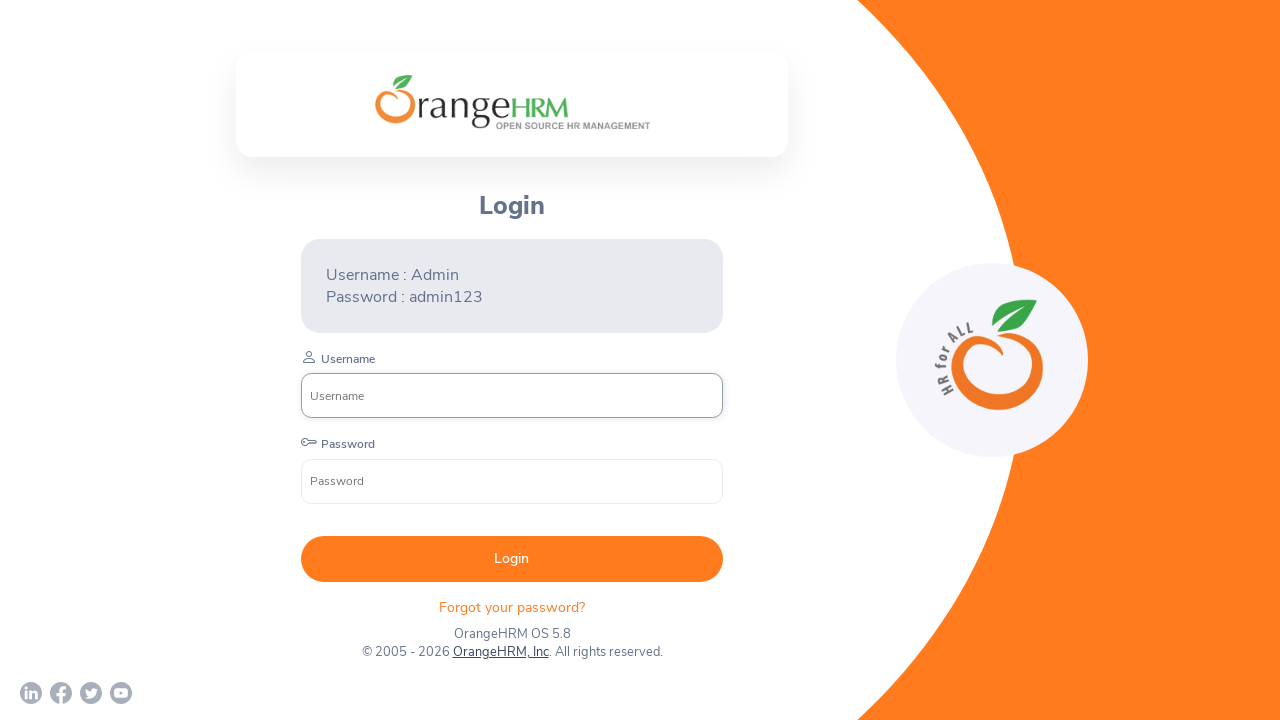

Verified page title is 'OrangeHRM'
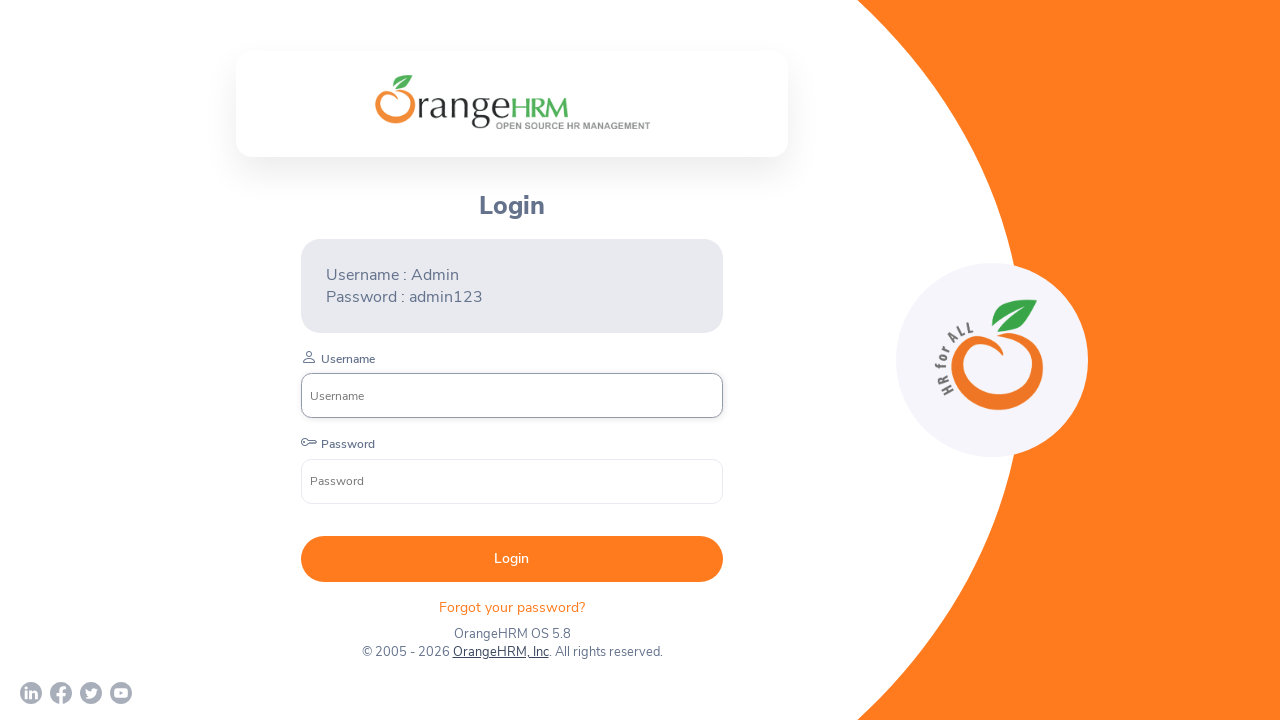

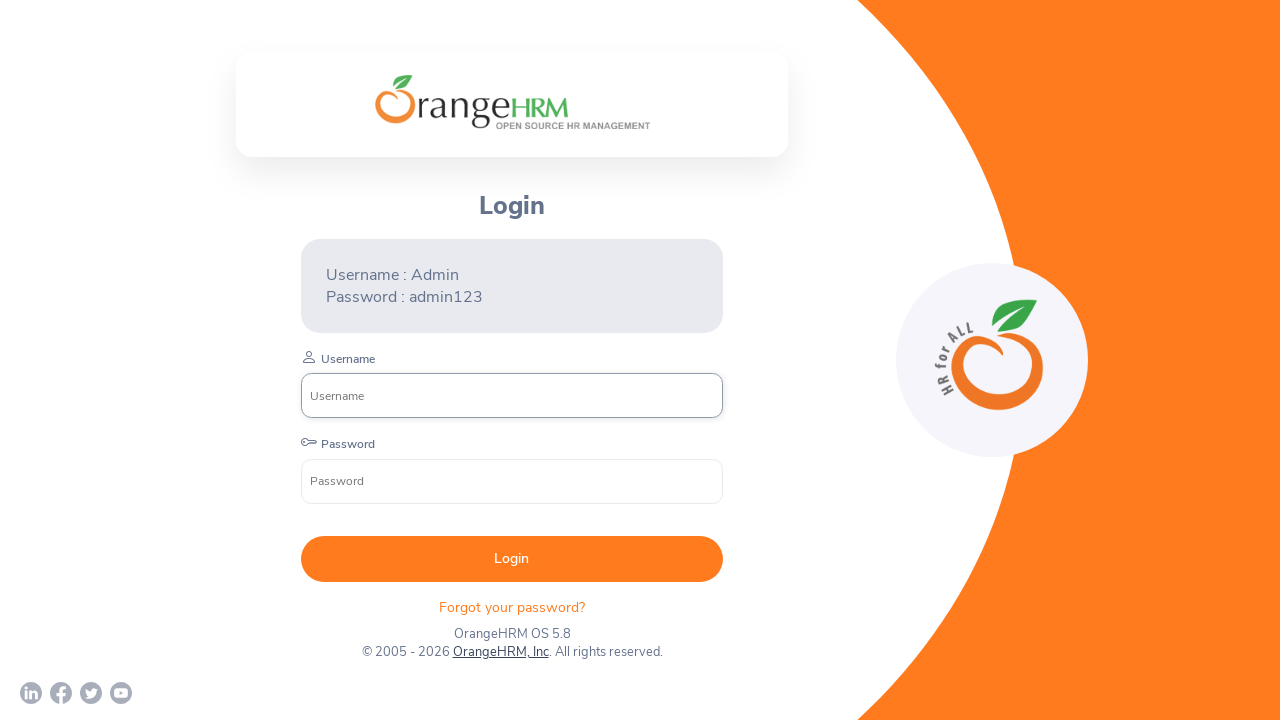